Tests right-click action by performing a right-click on the Checkboxes link

Starting URL: https://practice.cydeo.com/

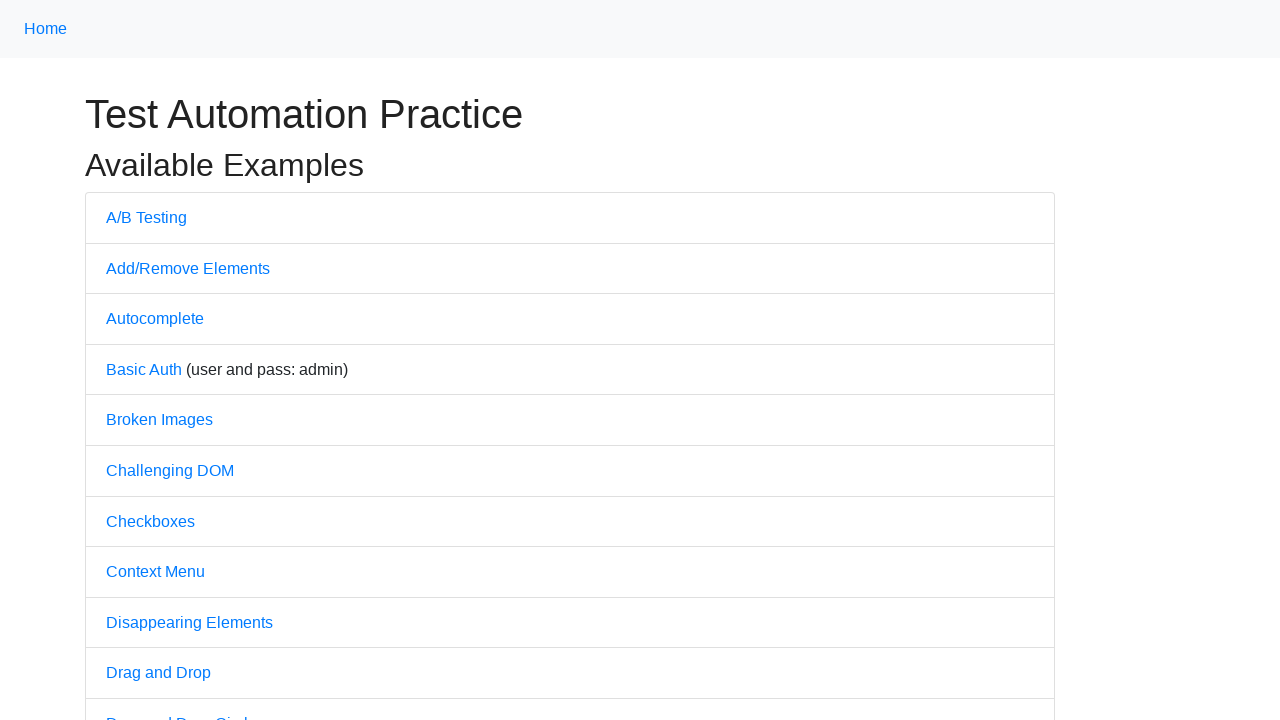

Navigated to practice.cydeo.com home page
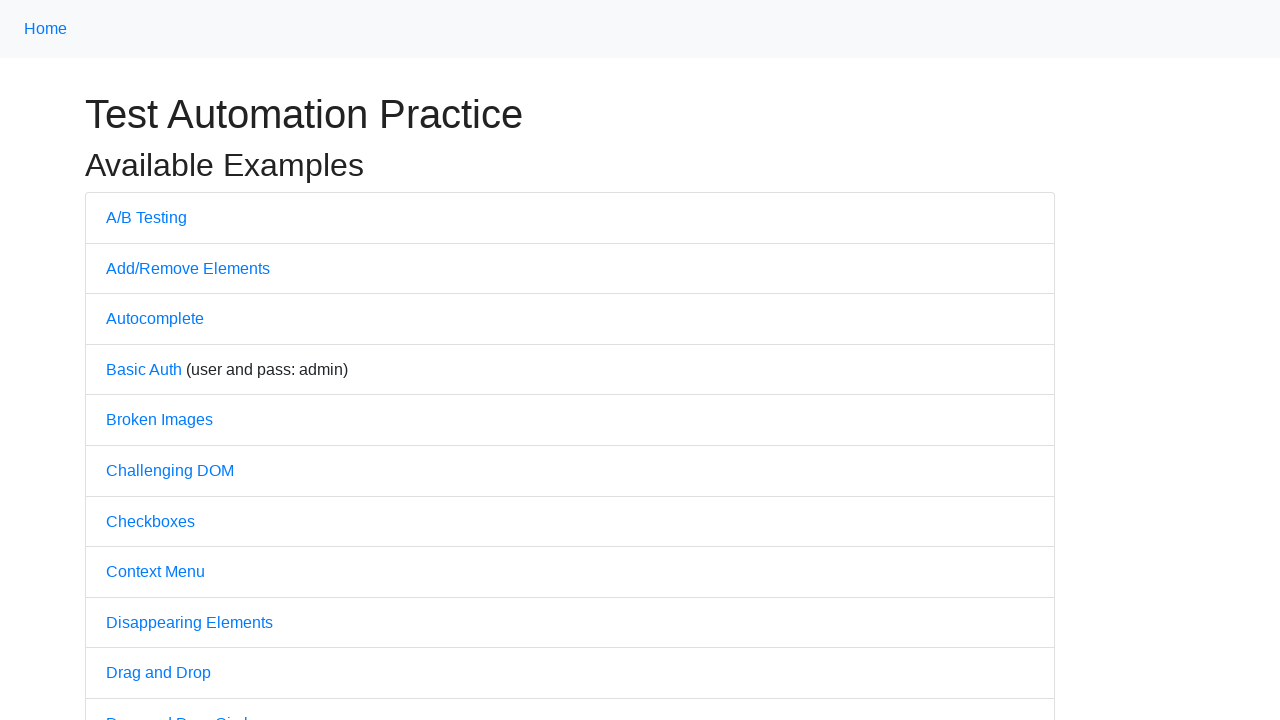

Right-clicked on the Checkboxes link at (150, 521) on text='Checkboxes'
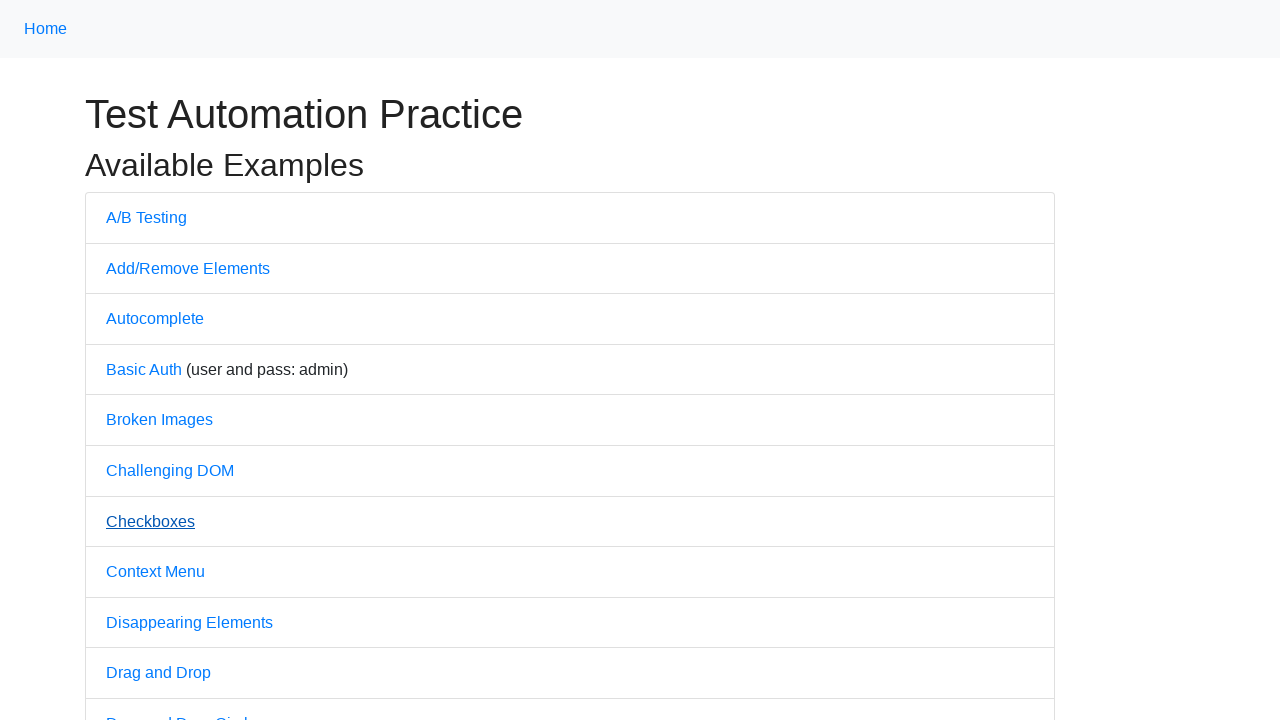

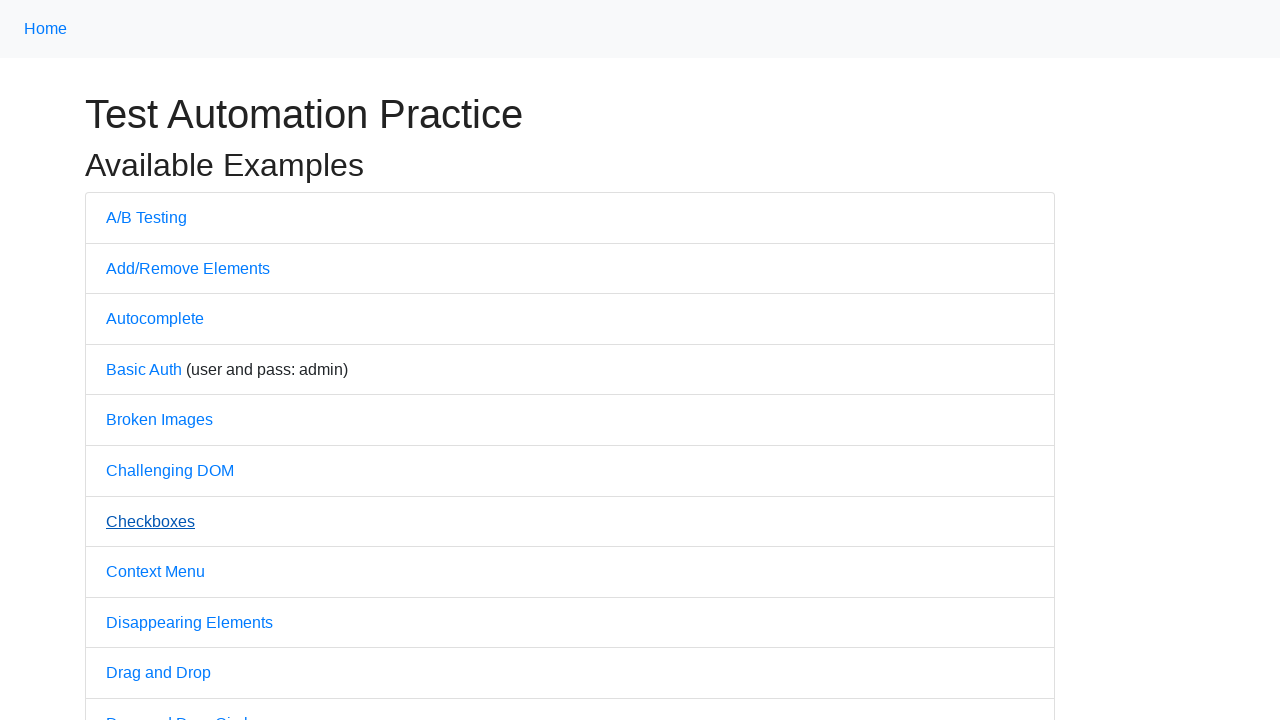